Navigates to the Flipkart e-commerce website homepage

Starting URL: https://www.flipkart.com/

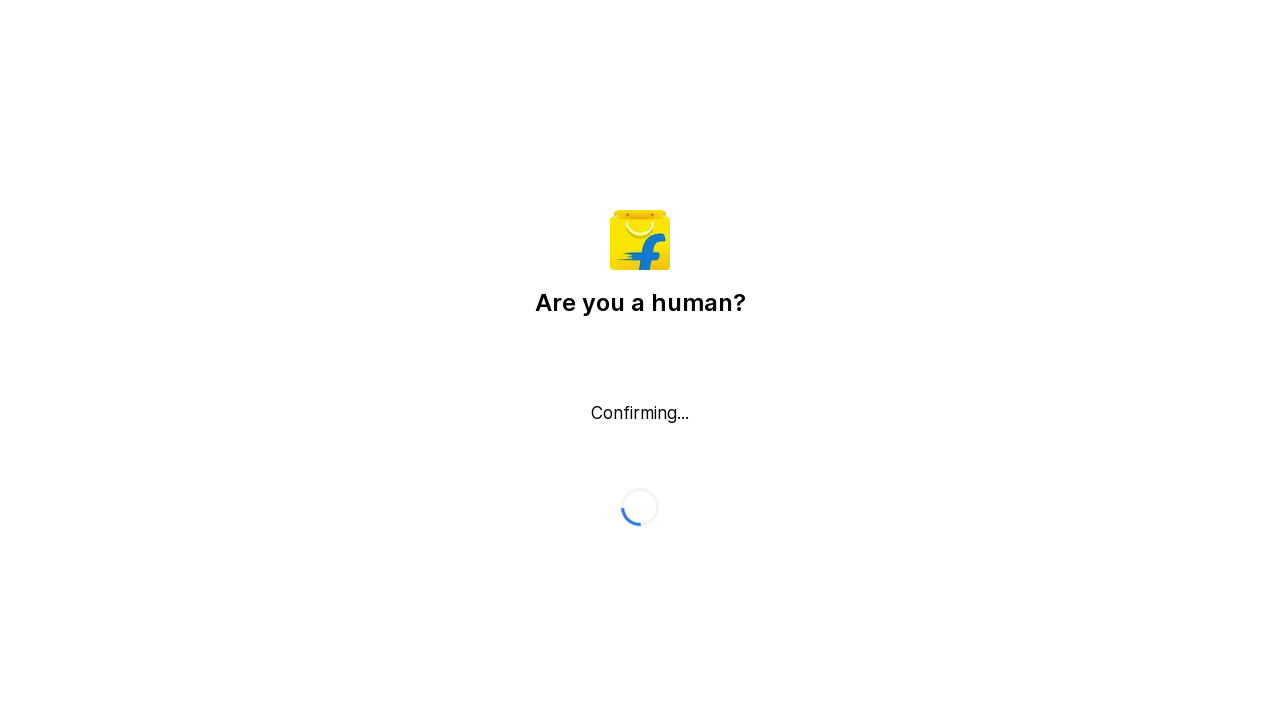

Navigated to Flipkart homepage
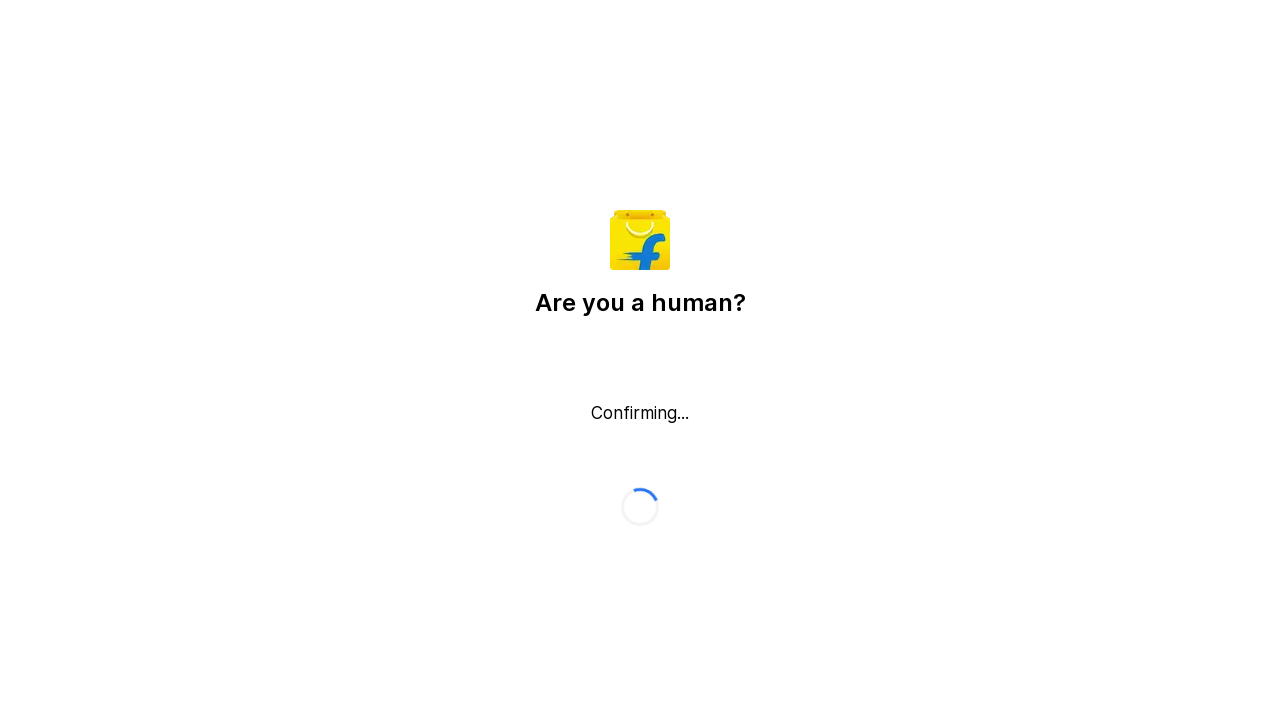

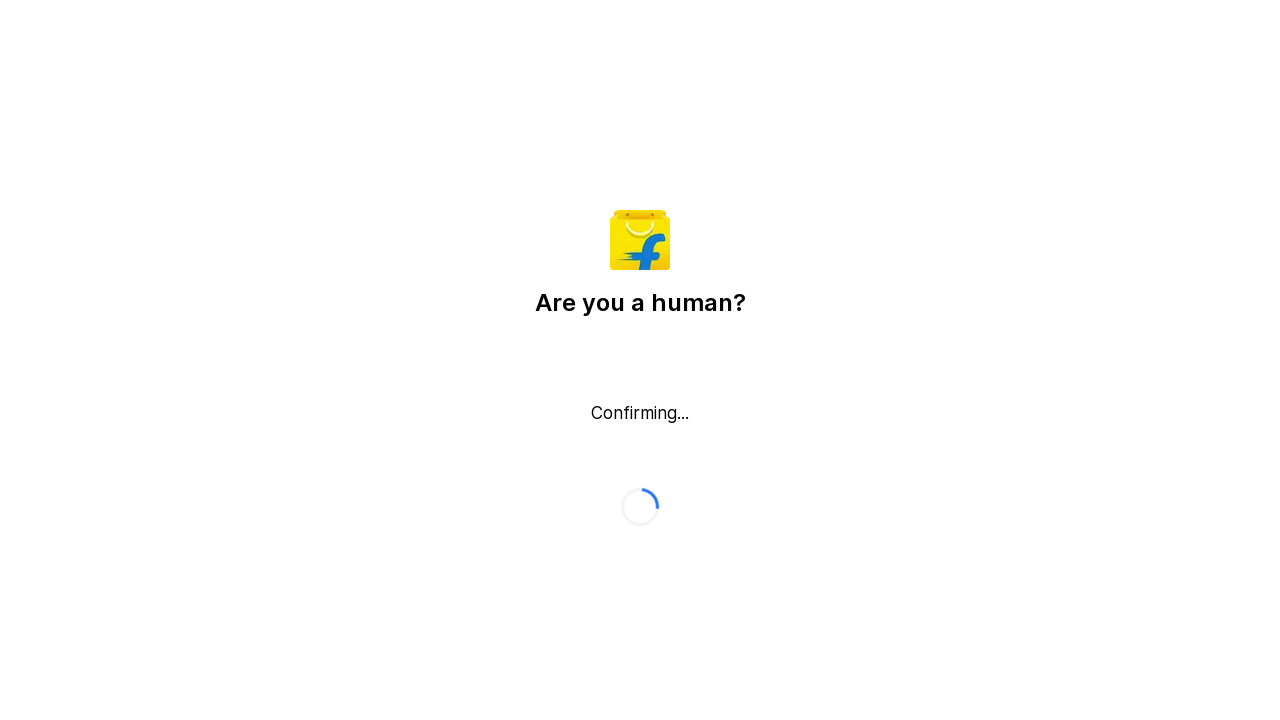